Tests registration form submission by filling in first name, last name, and email fields in the first block, then clicking submit and verifying the success message.

Starting URL: http://suninjuly.github.io/registration1.html

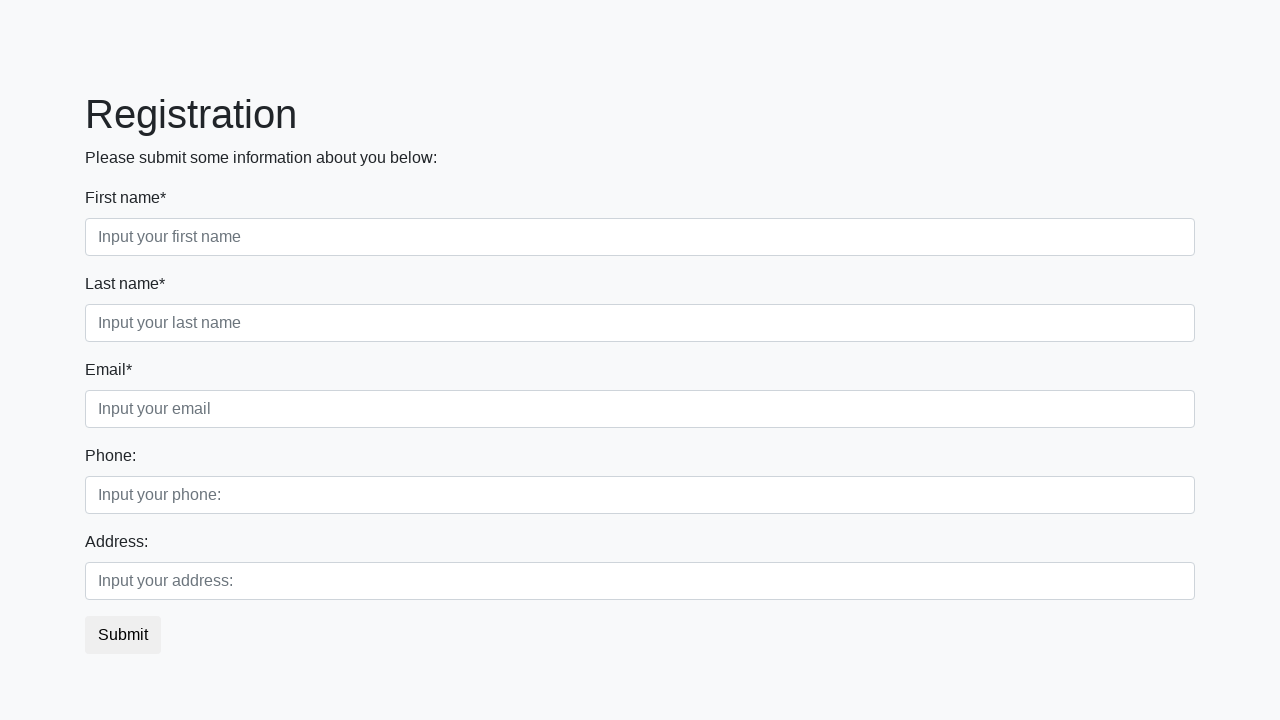

Navigated to registration form page
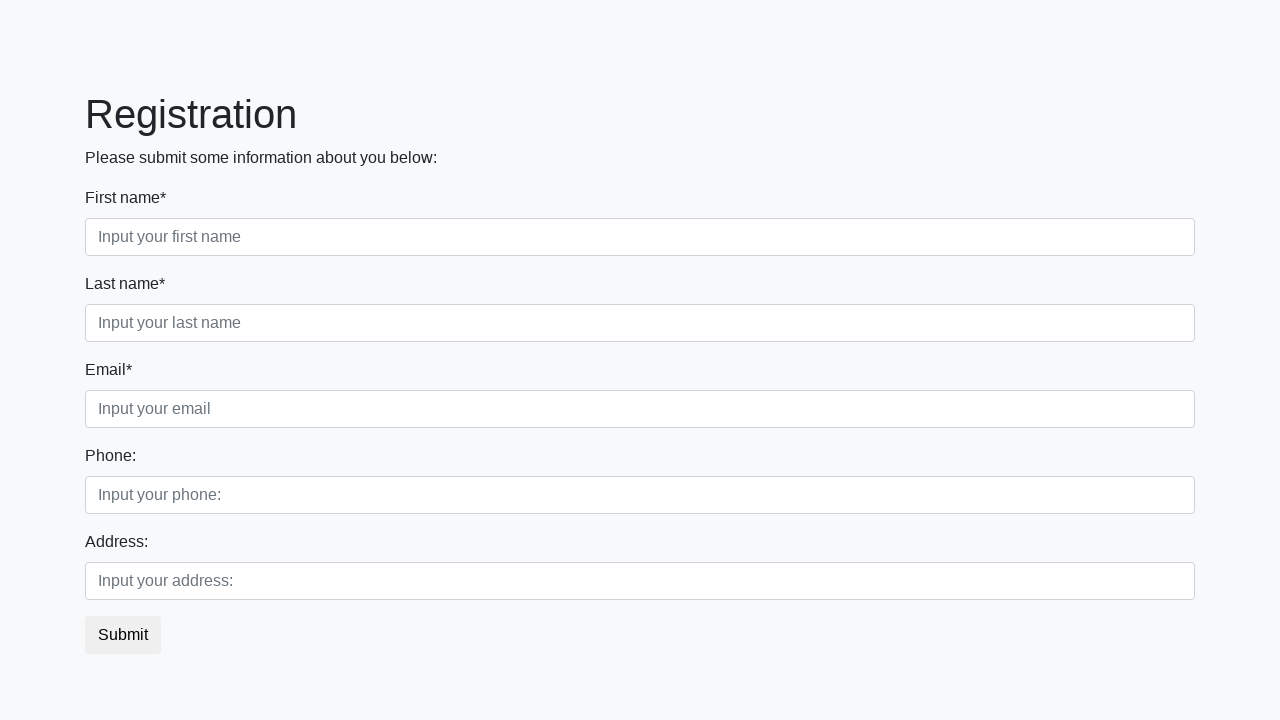

Filled first name field with 'Ivan' on .first_block .first
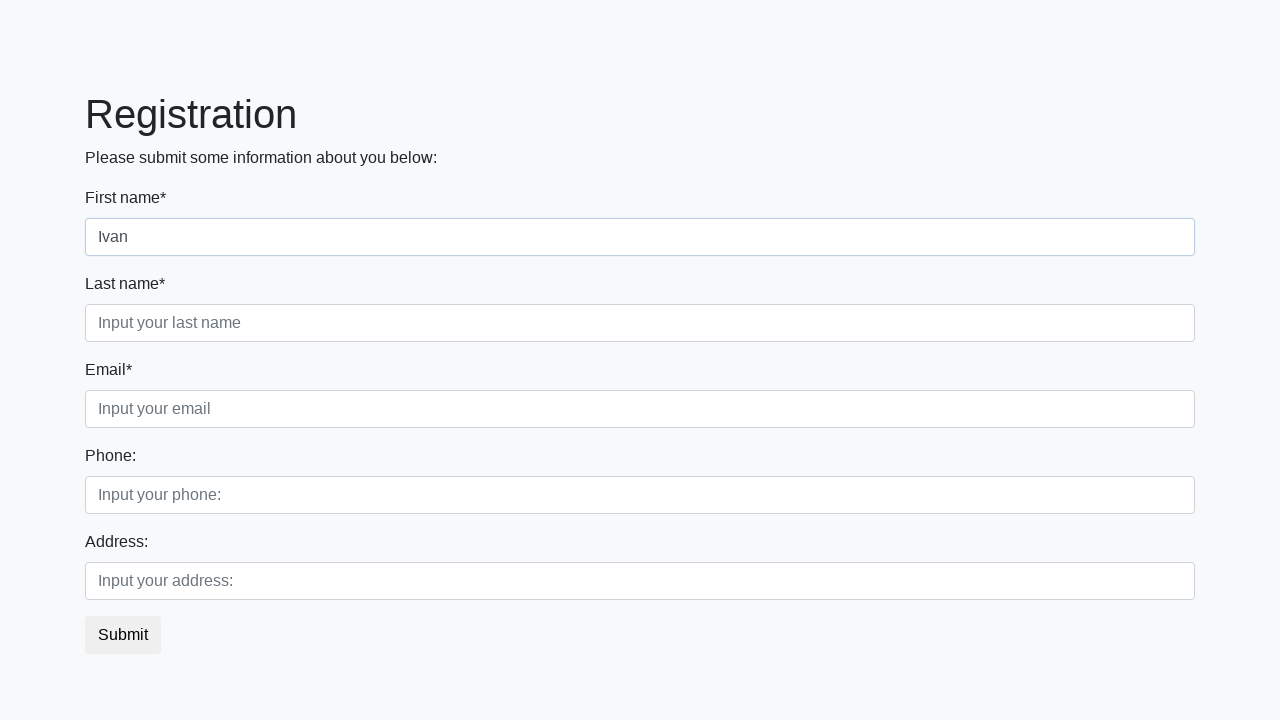

Filled last name field with 'Petrov' on .first_block .second
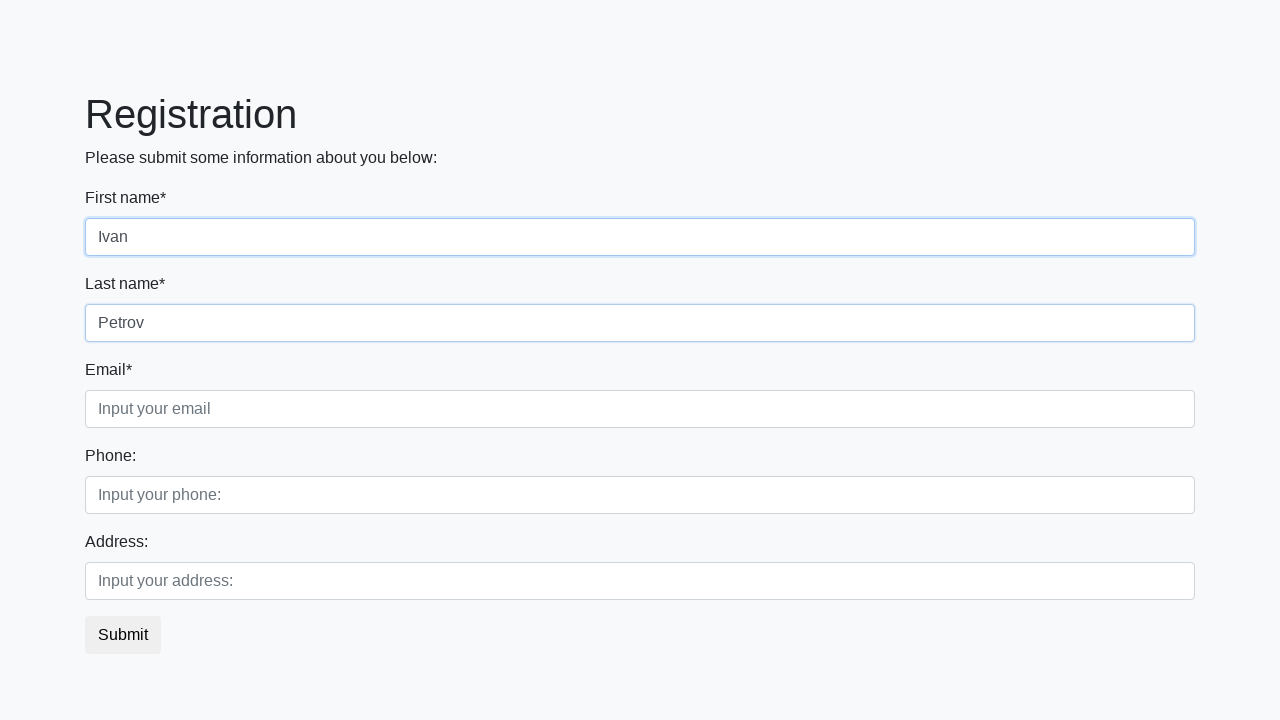

Filled email field with 'test@mail.tst' on .first_block .third
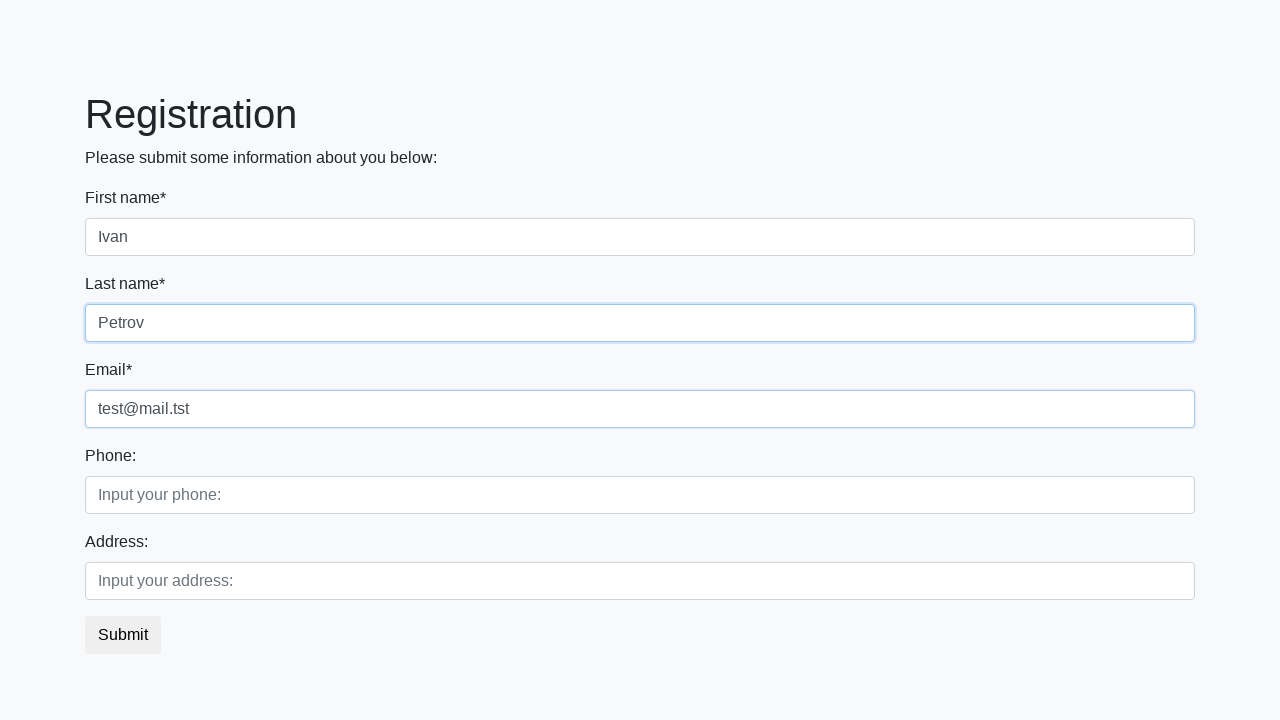

Clicked submit button at (123, 635) on button.btn
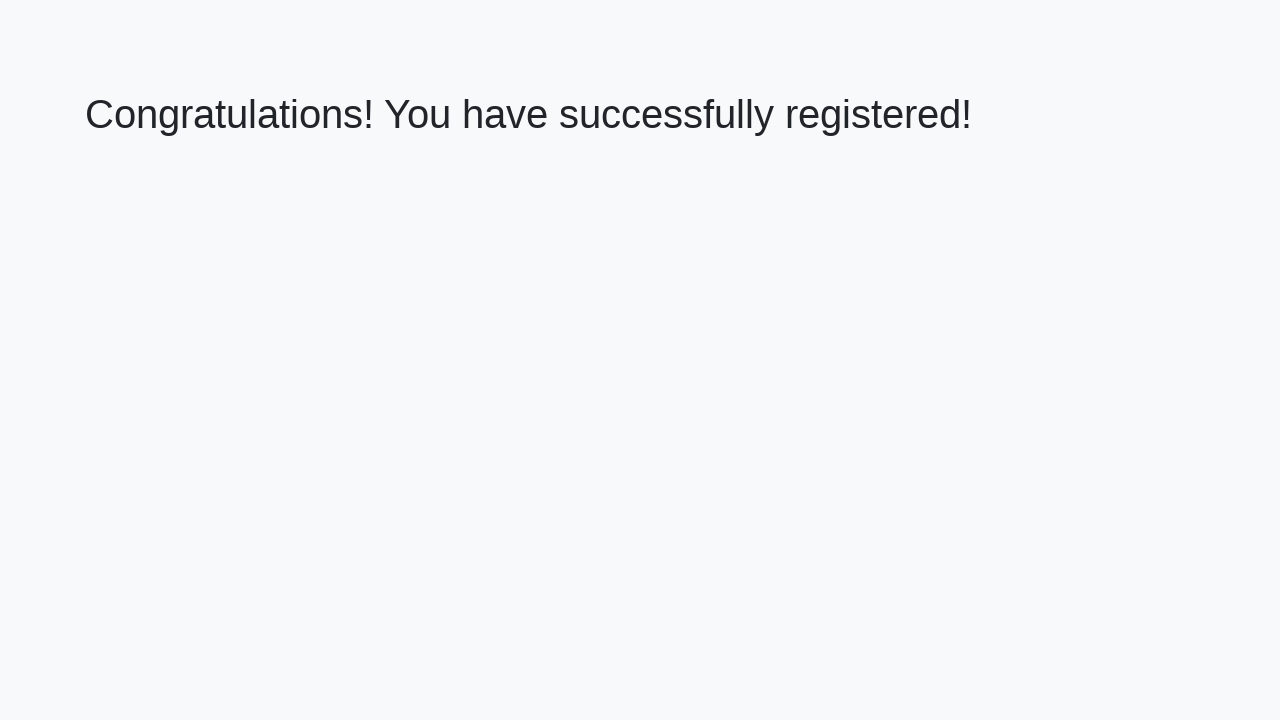

Success message heading appeared
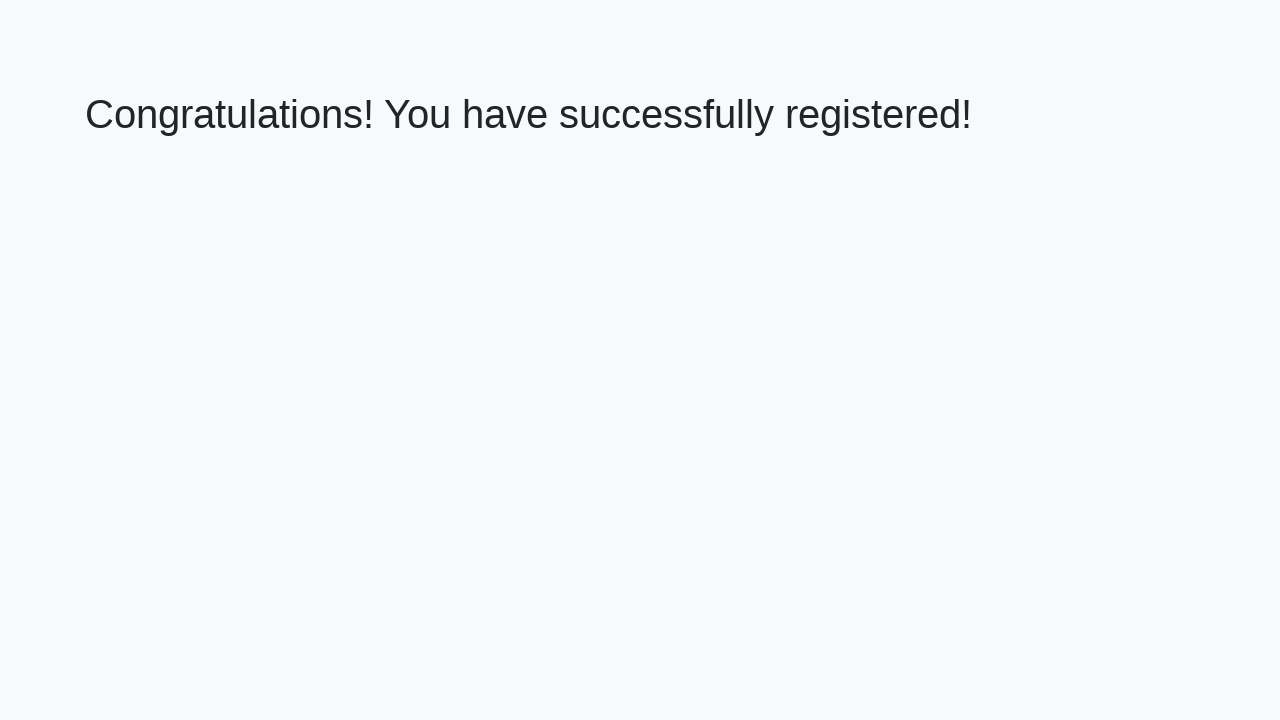

Retrieved success message text
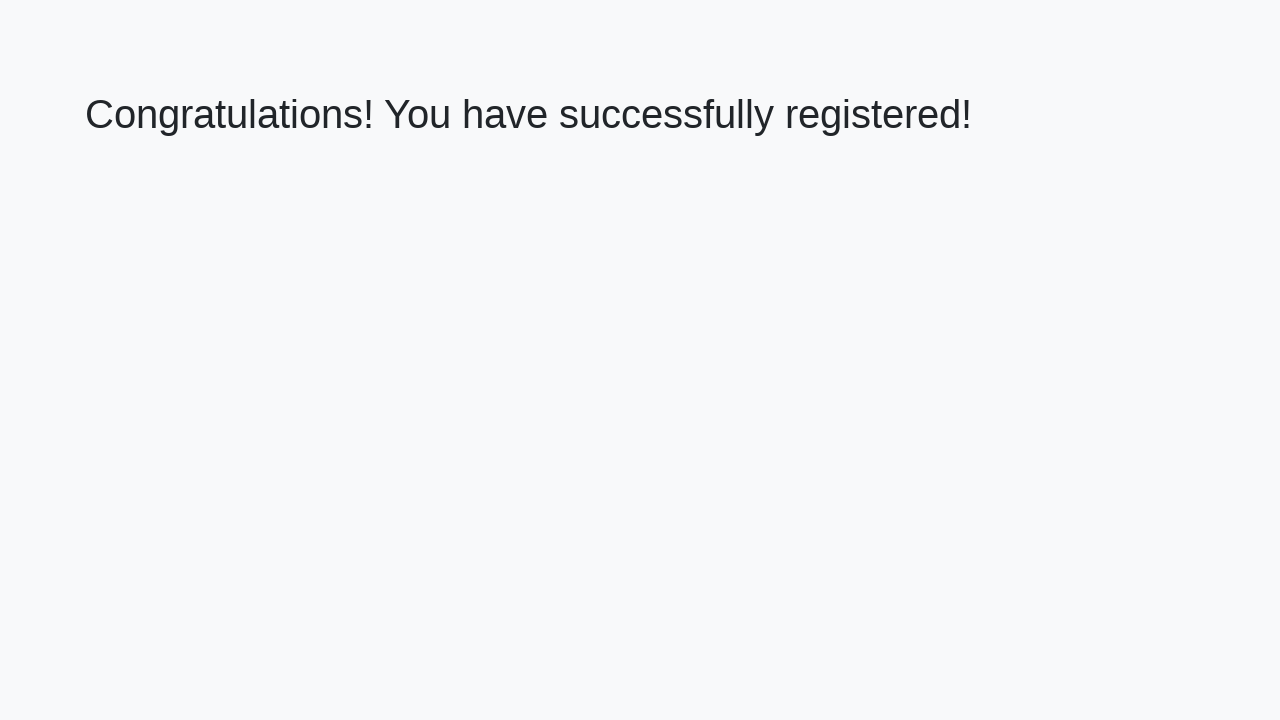

Verified success message matches expected text
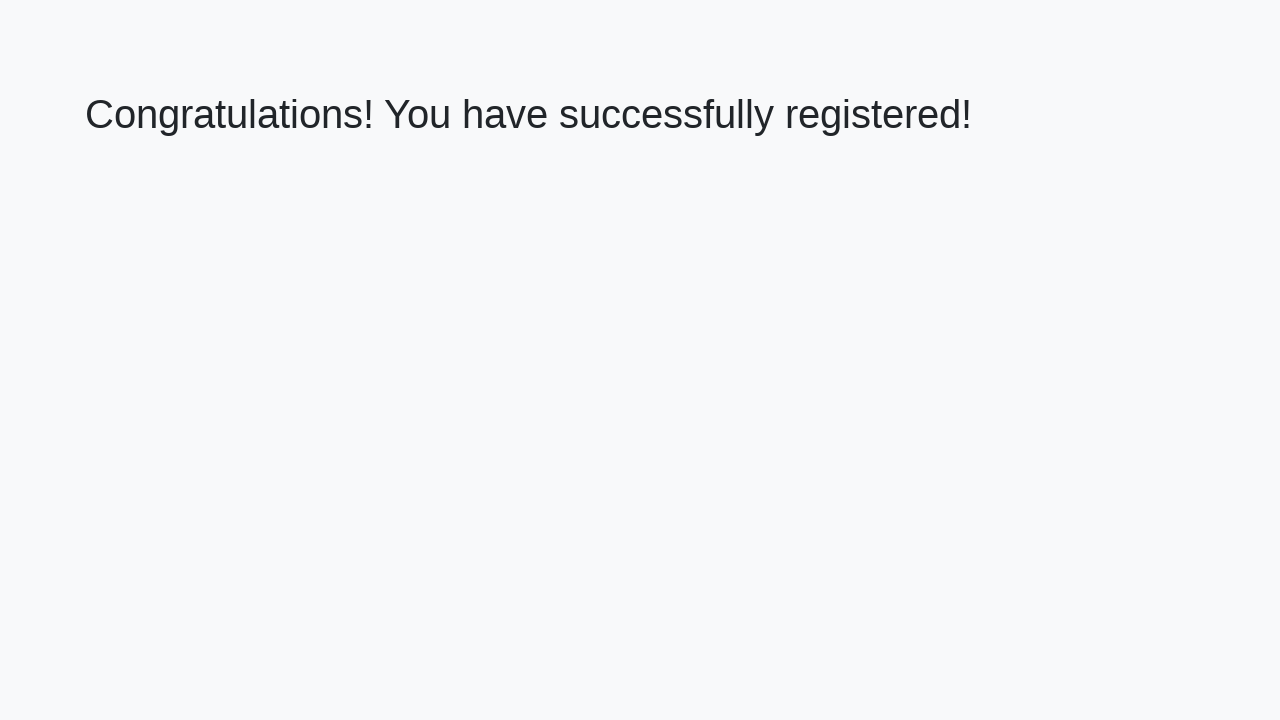

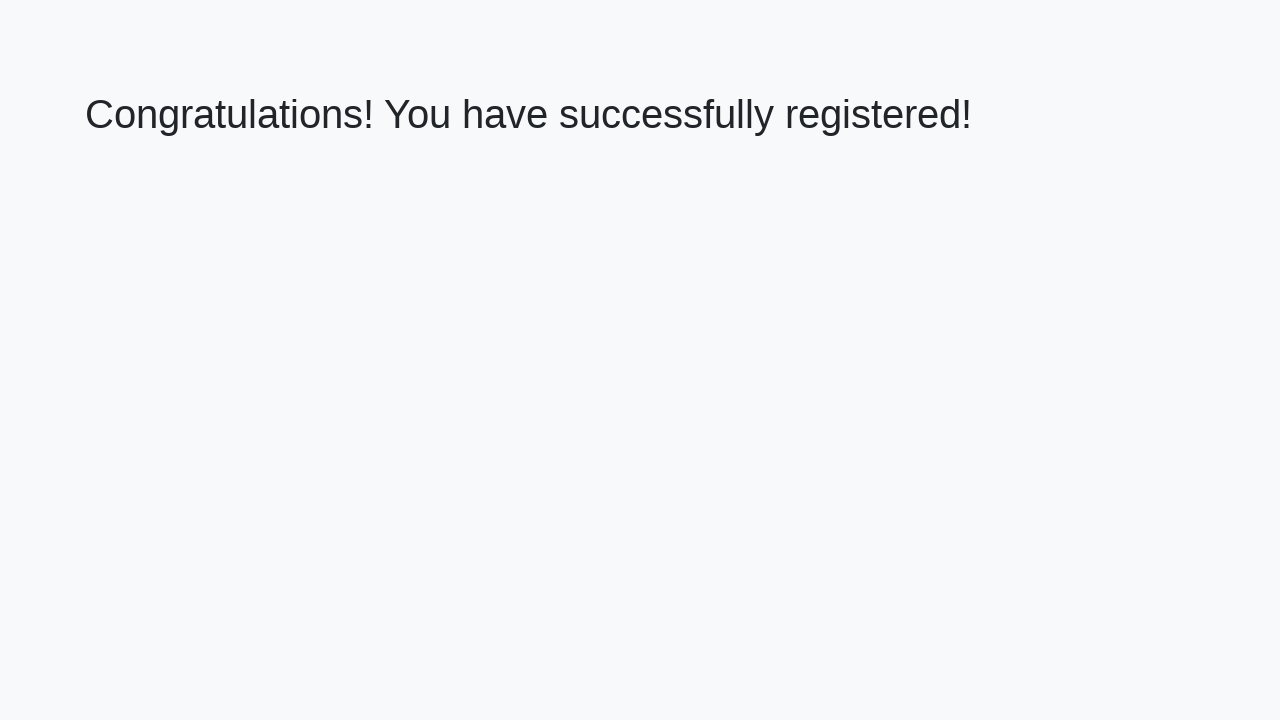